Tests alert handling by entering text in a field and triggering an alert

Starting URL: https://rahulshettyacademy.com/AutomationPractice/

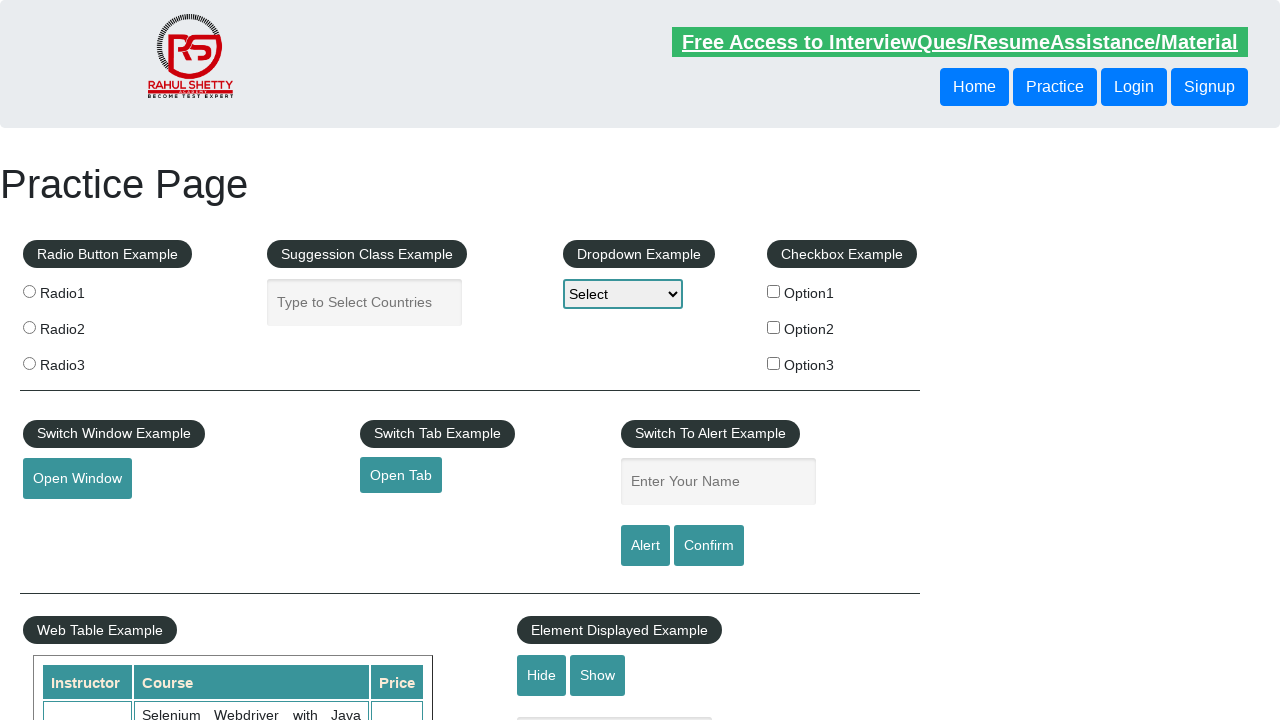

Filled name field with 'Sarvesh' on input#name
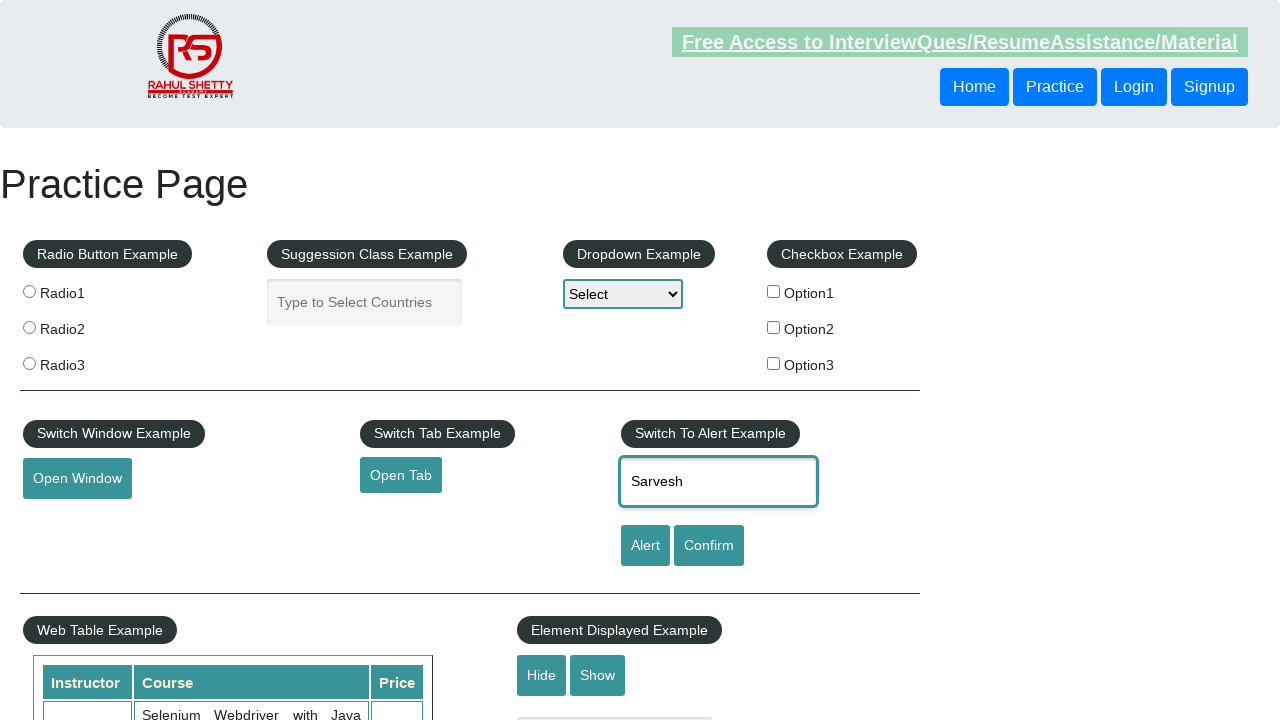

Set up dialog handler to accept alerts
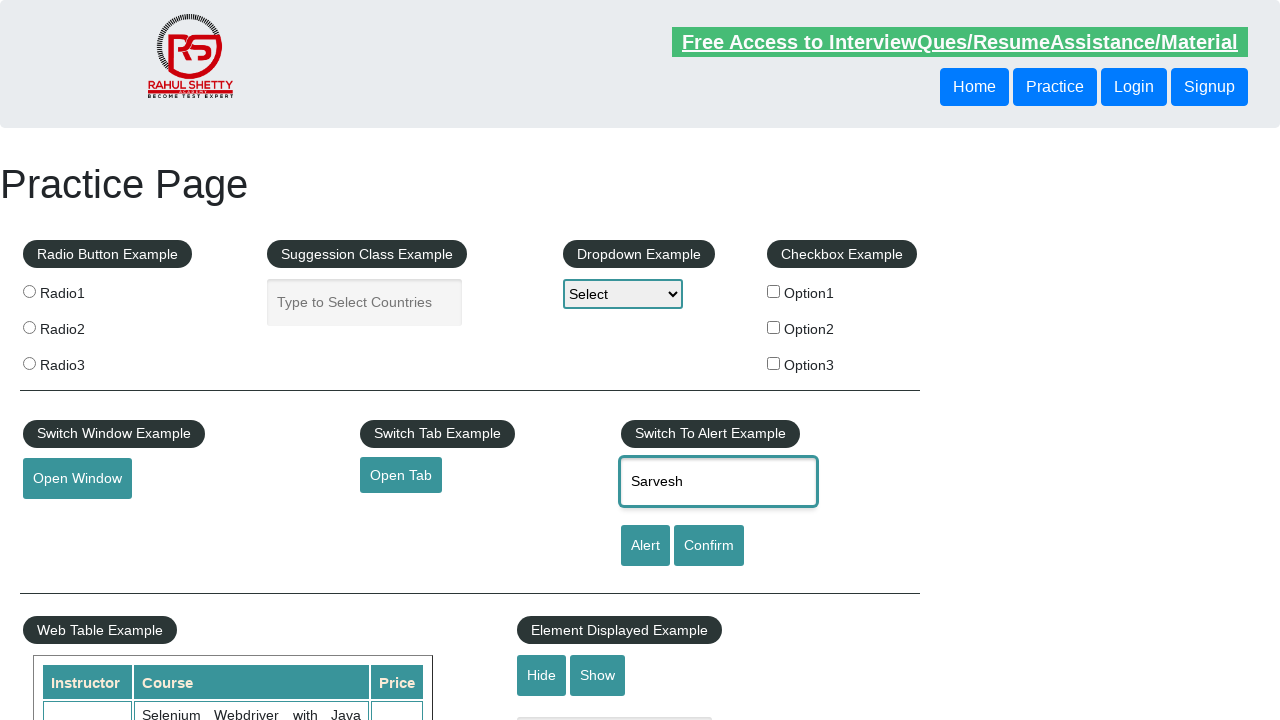

Clicked alert button to trigger alert at (645, 546) on input#alertbtn
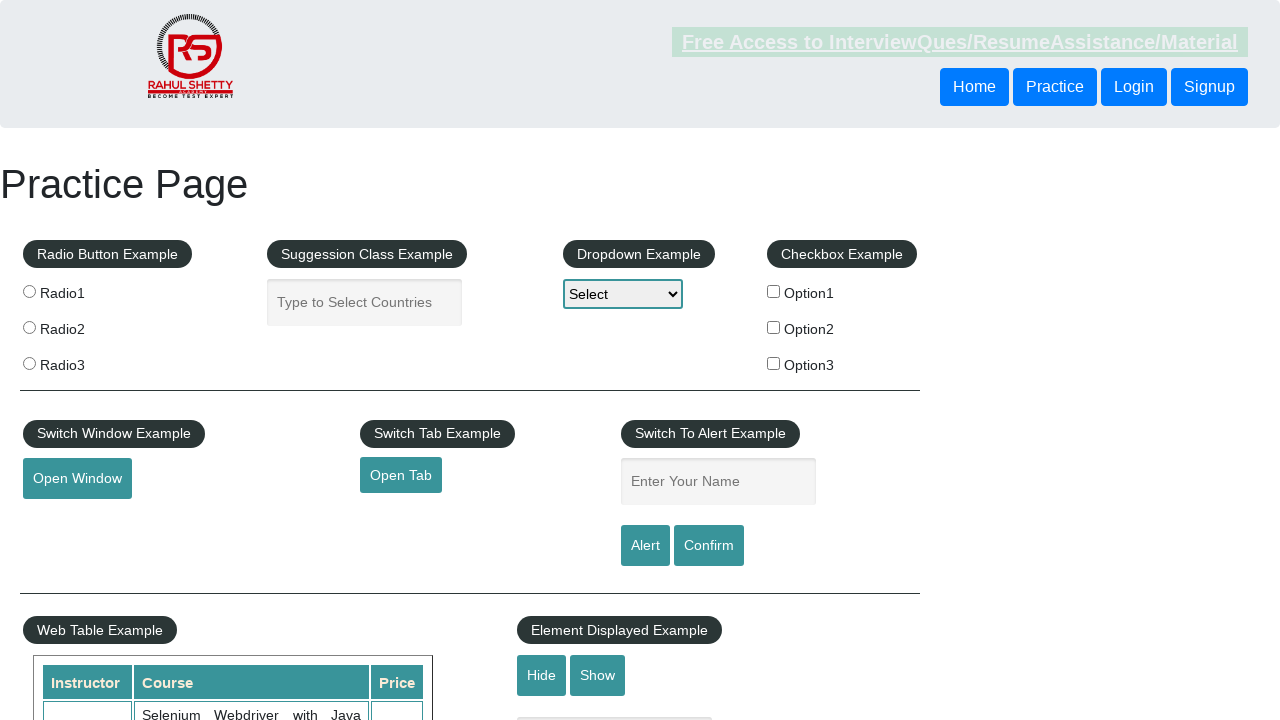

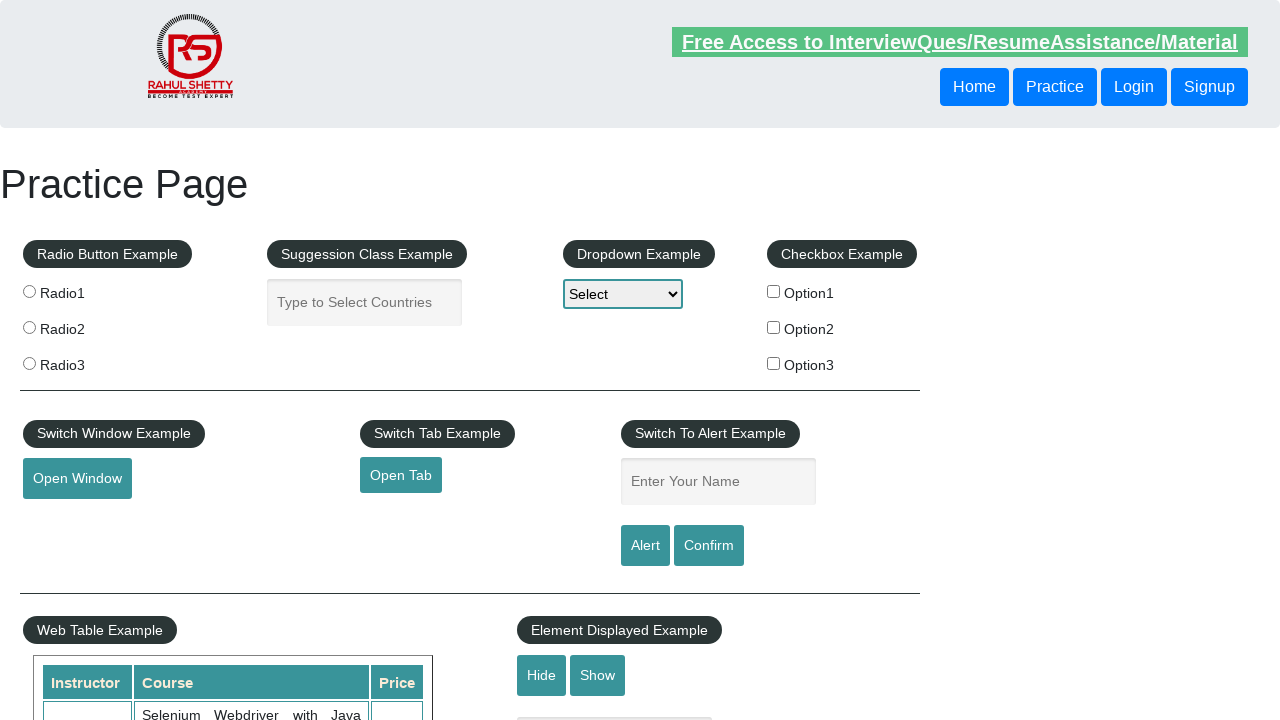